Navigates to Hepsiburada (Turkish e-commerce site) homepage and verifies the page loads successfully

Starting URL: https://hepsiburada.com

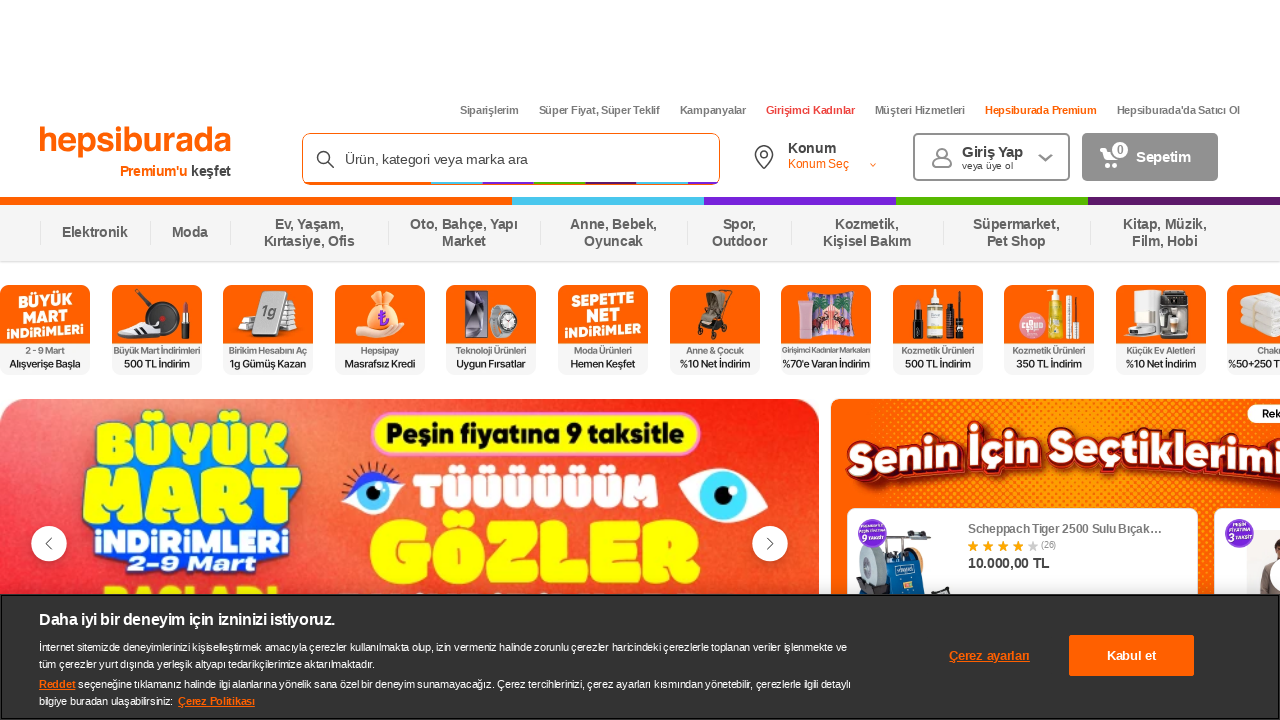

Waited for Hepsiburada homepage to reach domcontentloaded state
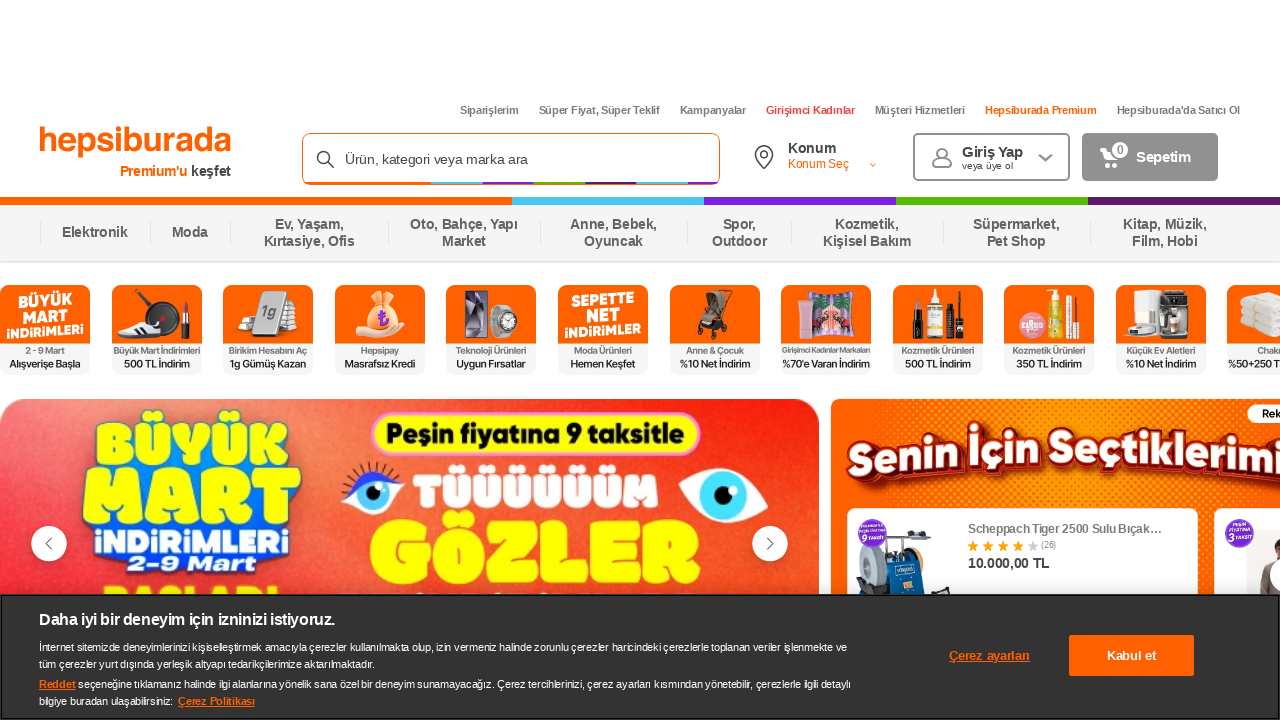

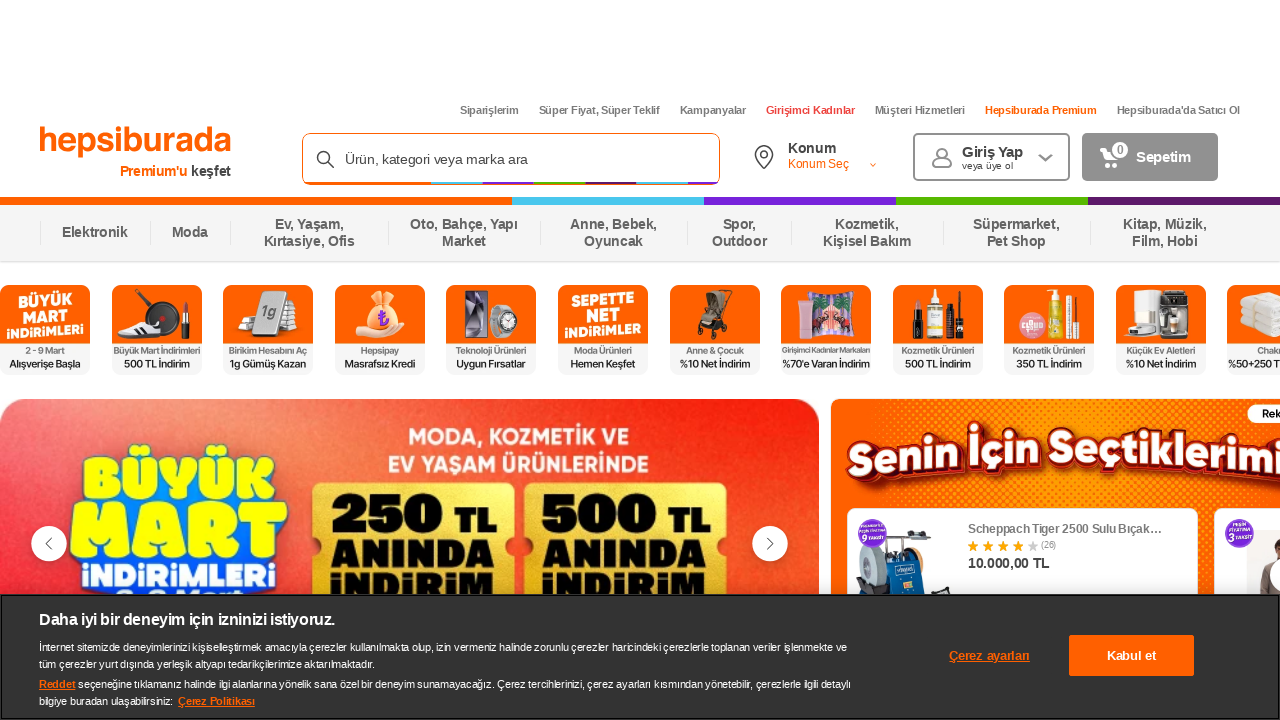